Tests iframe handling by locating a frame and filling a text input field within it

Starting URL: https://ui.vision/demo/webtest/frames/

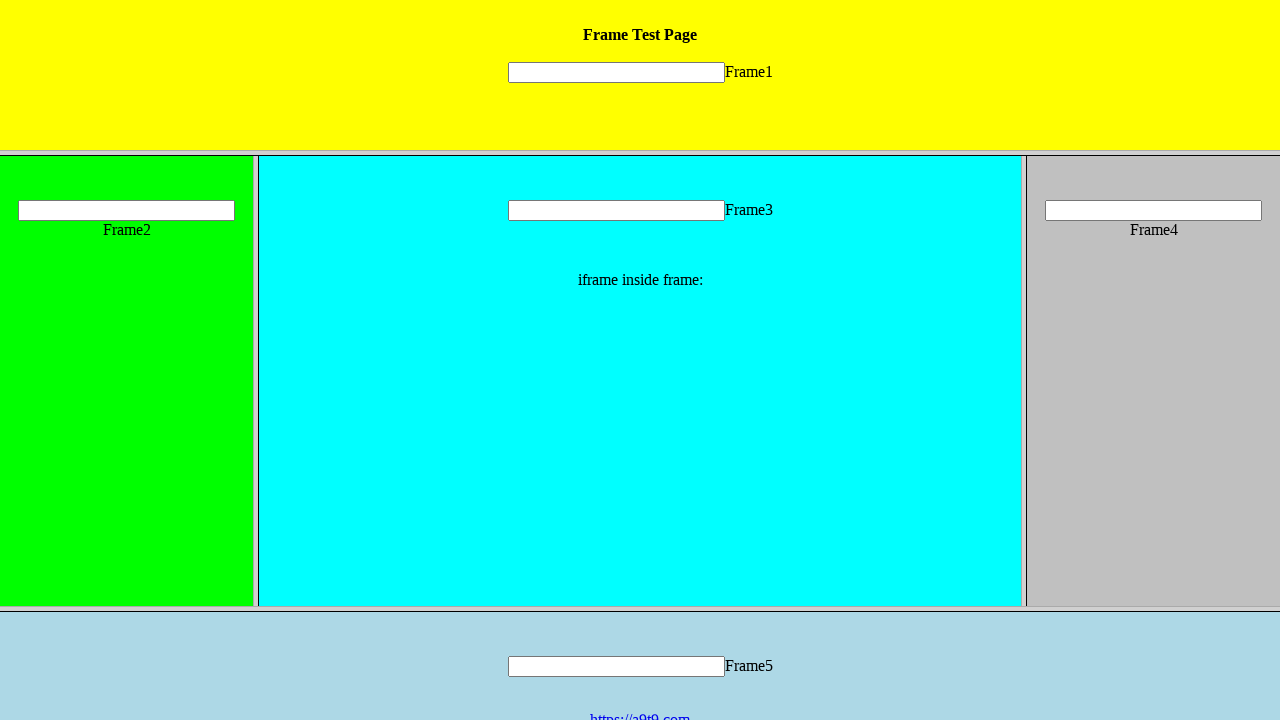

Located frame with src='frame_1.html' and found text input element with name='mytext1'
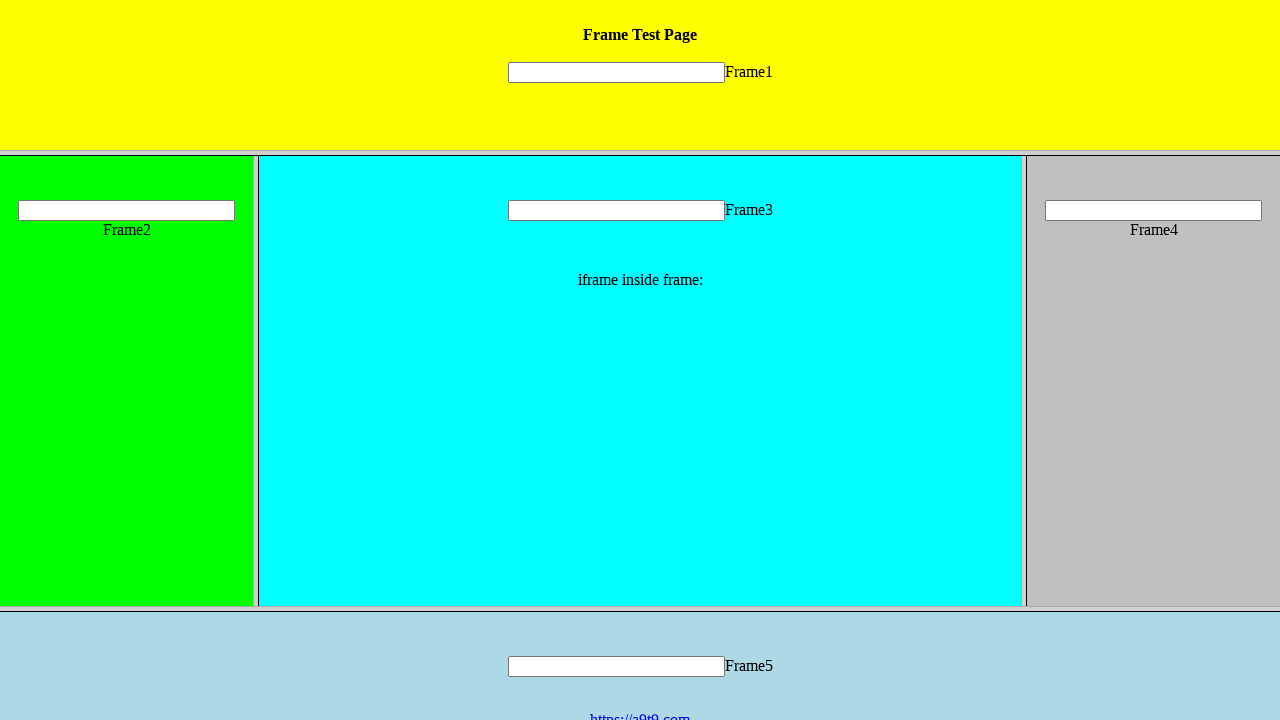

Filled text input within iframe with 'firstframe' on frame[src="frame_1.html"] >> internal:control=enter-frame >> [name="mytext1"]
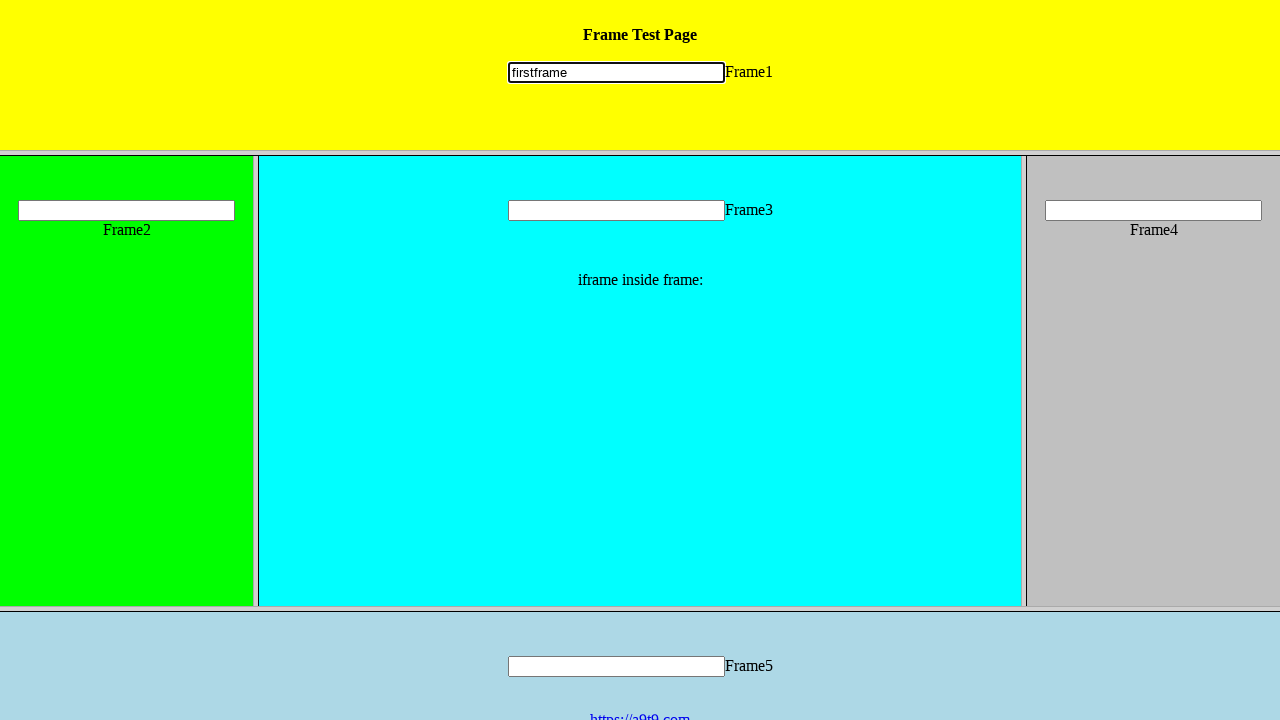

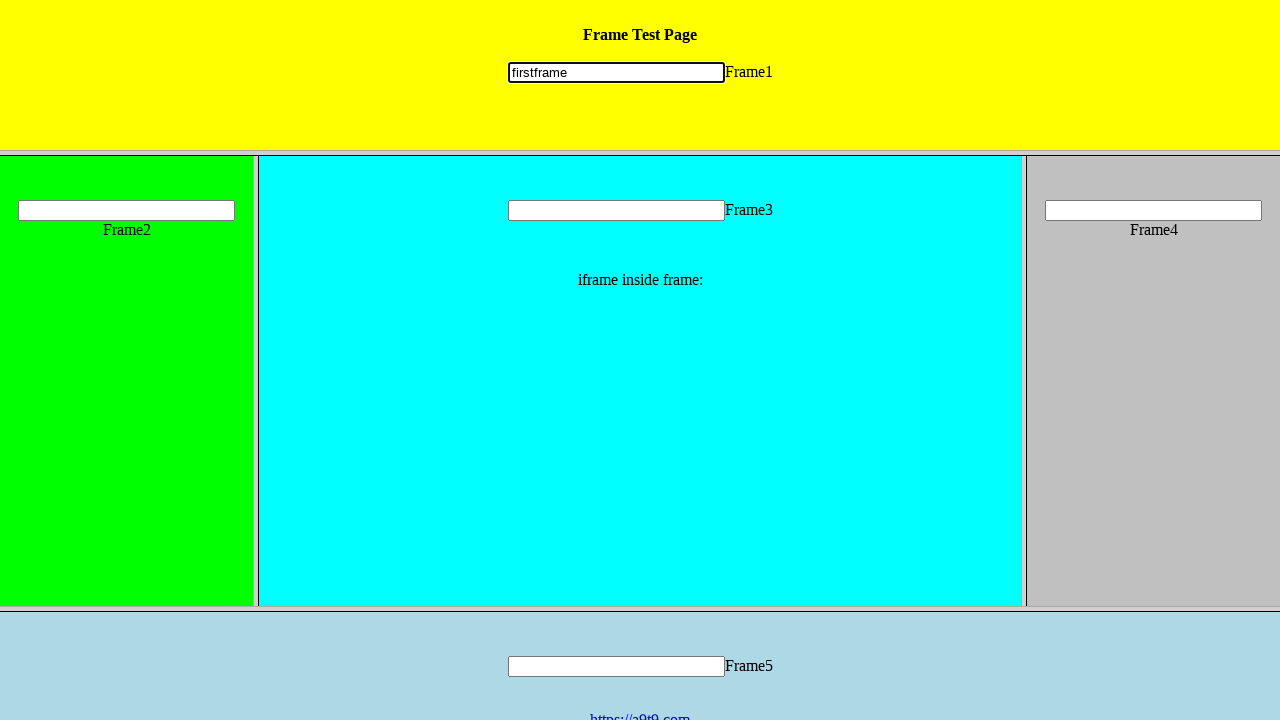